Tests different types of JavaScript alerts including simple alerts, confirmation dialogs, and prompt dialogs with text input

Starting URL: https://demo.automationtesting.in/Alerts.html

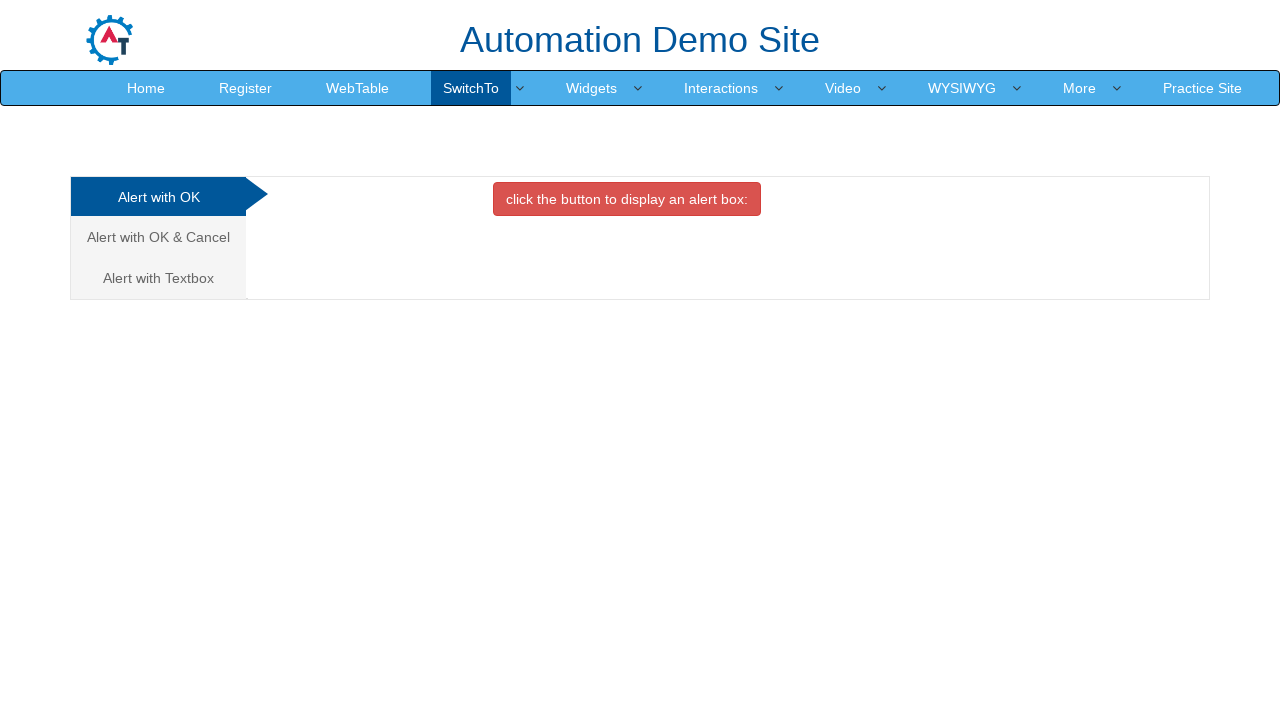

Clicked OK tab button to trigger simple alert at (627, 199) on #OKTab
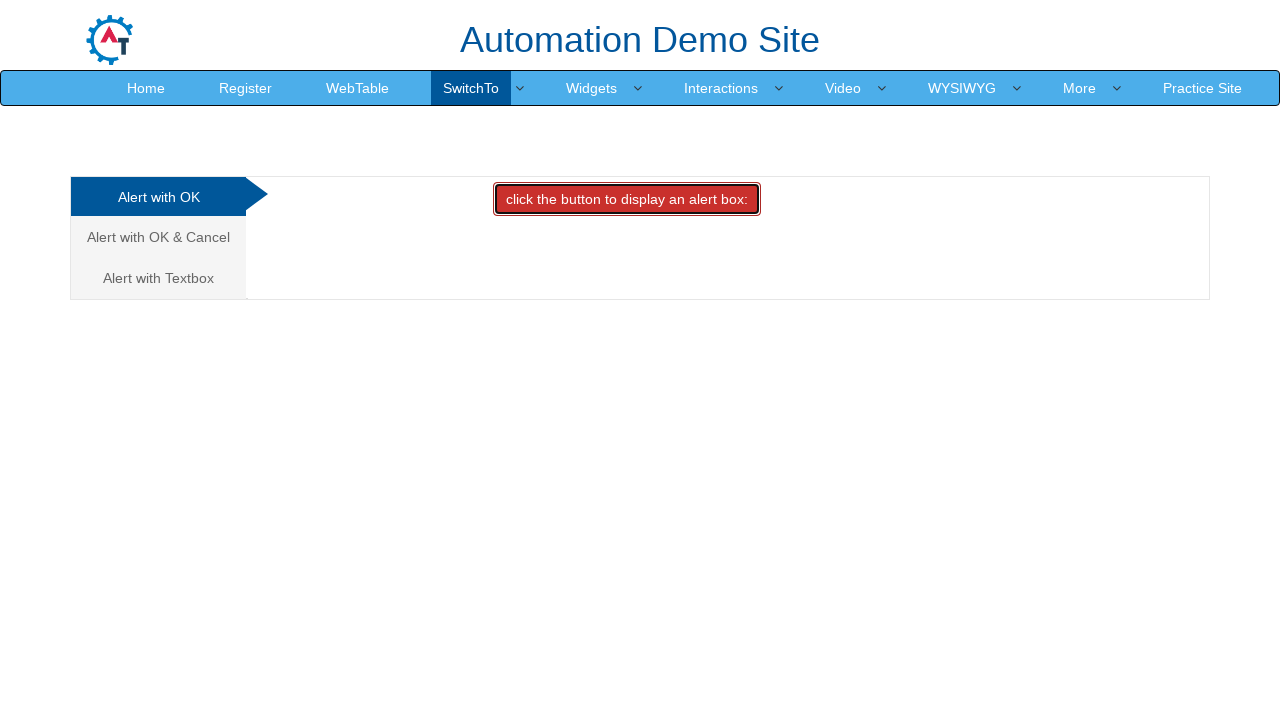

Set up dialog handler to dismiss alerts
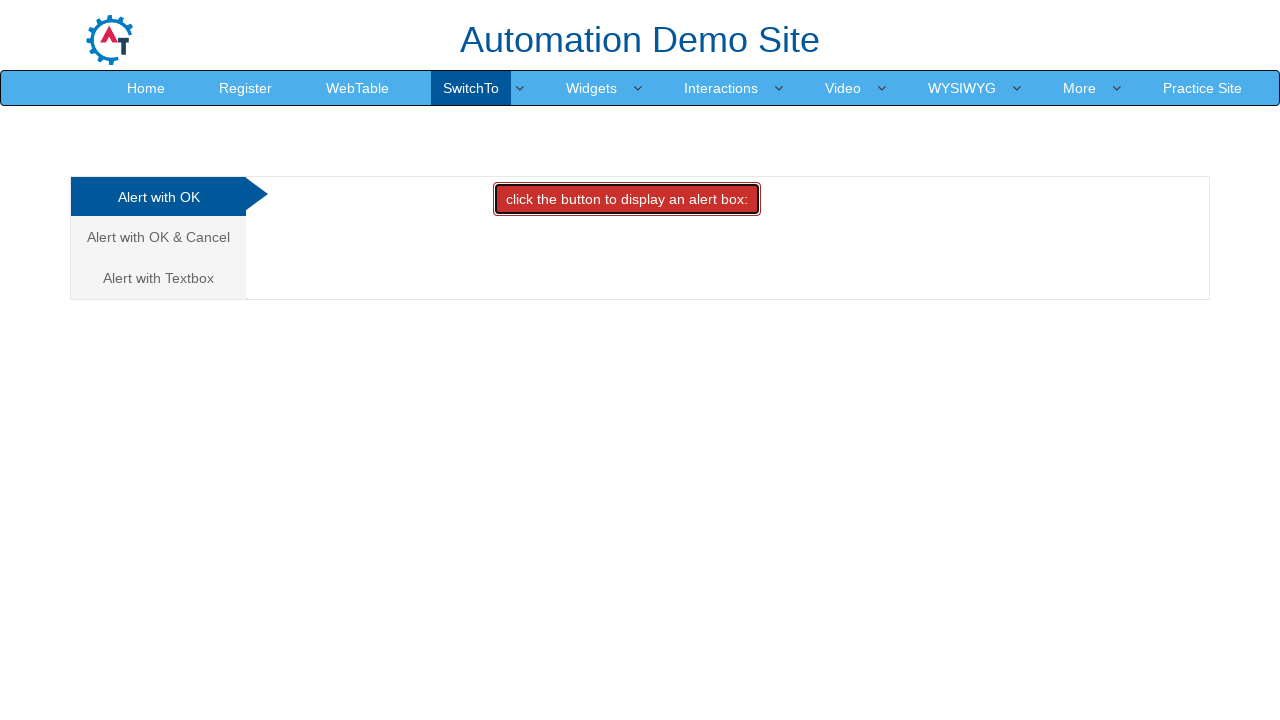

Clicked link to navigate to Cancel/Confirm tab at (158, 237) on a[href='#CancelTab']
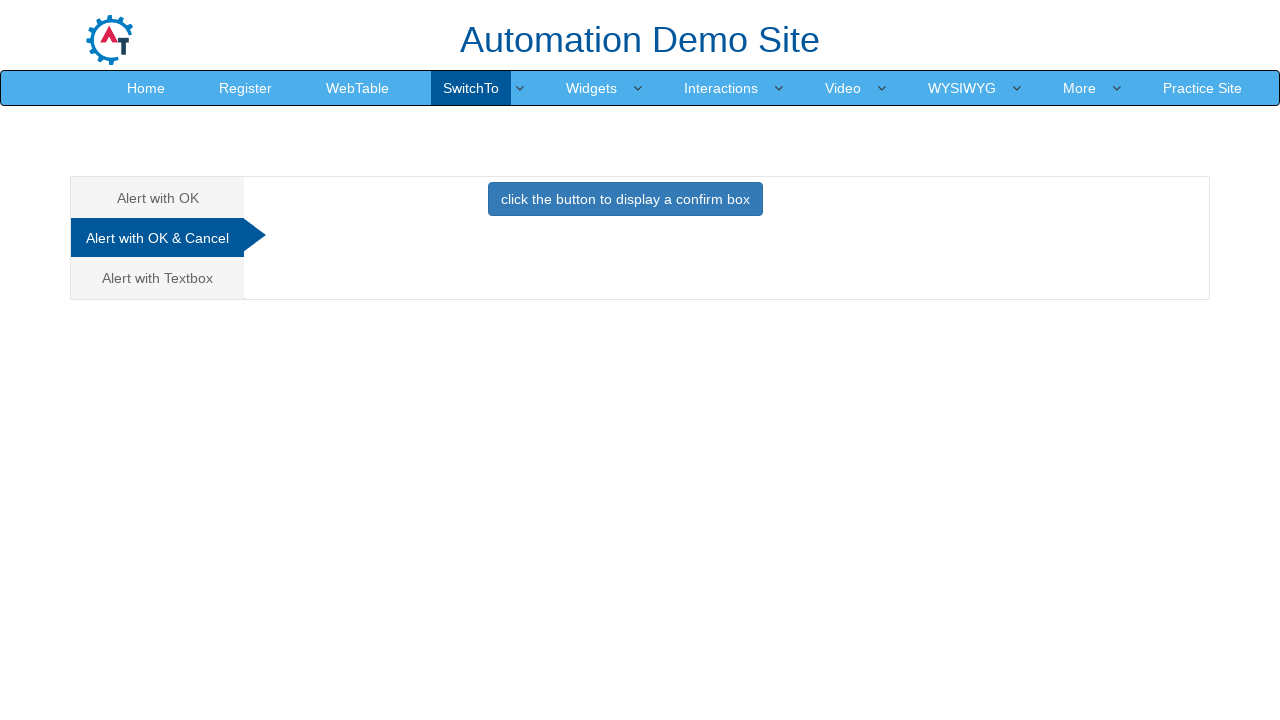

Clicked Cancel tab button to trigger confirmation dialog at (625, 204) on #CancelTab
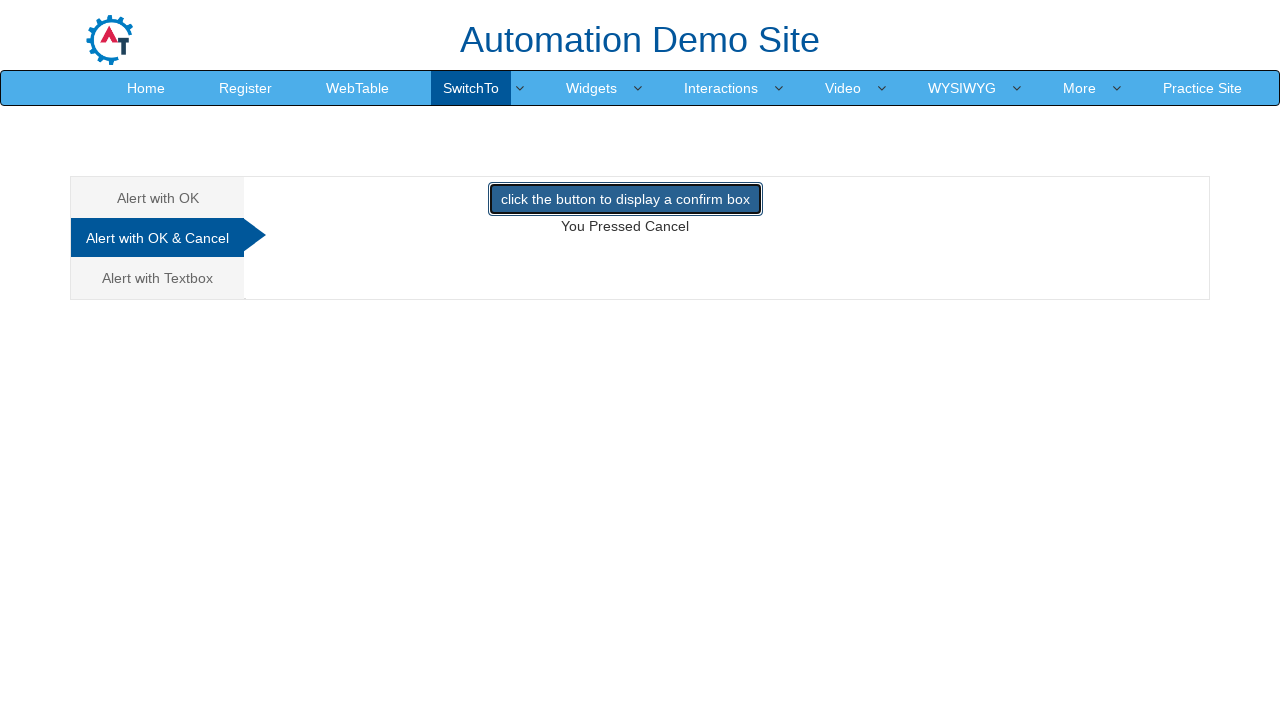

Clicked link to navigate to Text Input tab at (158, 278) on a[href='#Textbox']
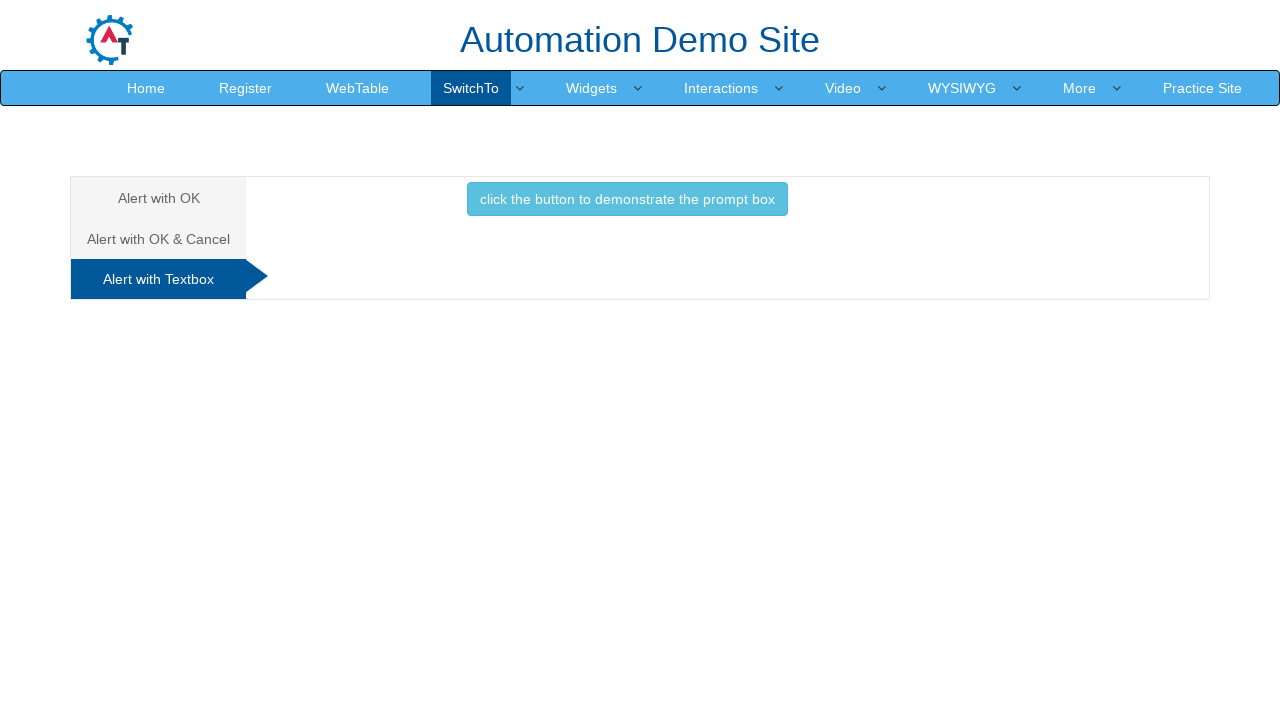

Set up dialog handler to accept prompt with 'Automation' text
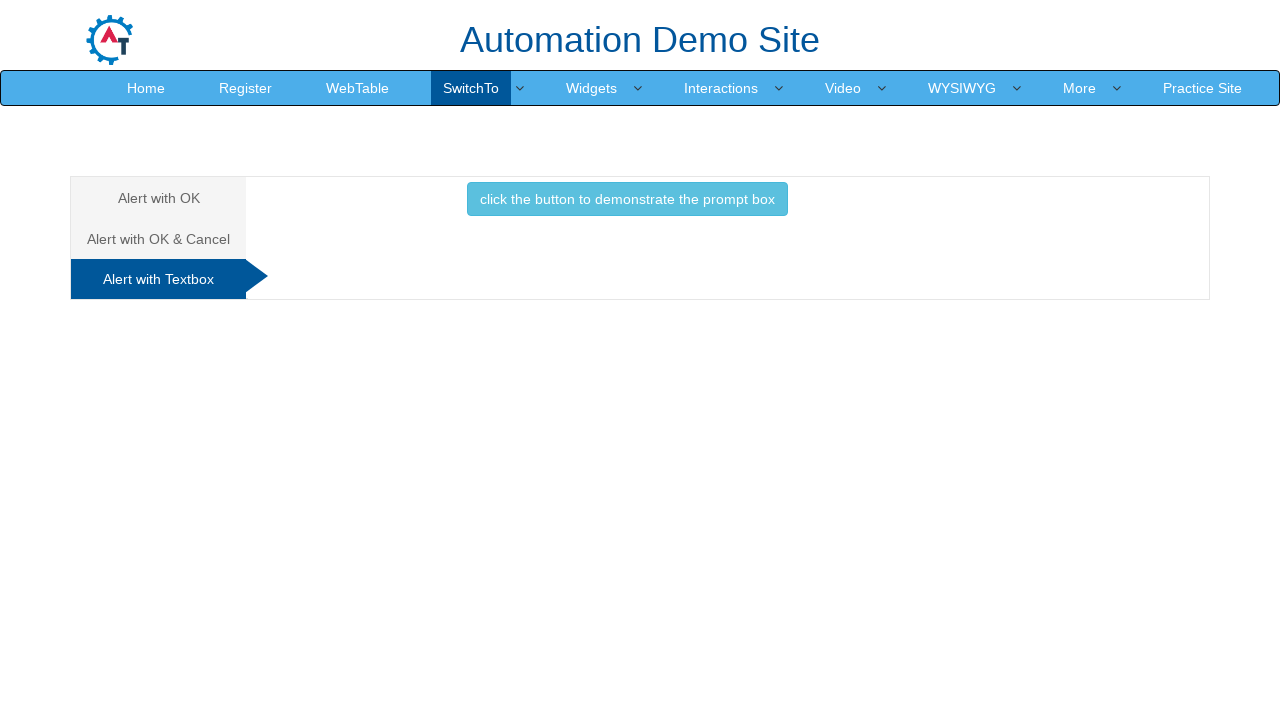

Clicked Text Input button to trigger prompt dialog at (627, 204) on #Textbox
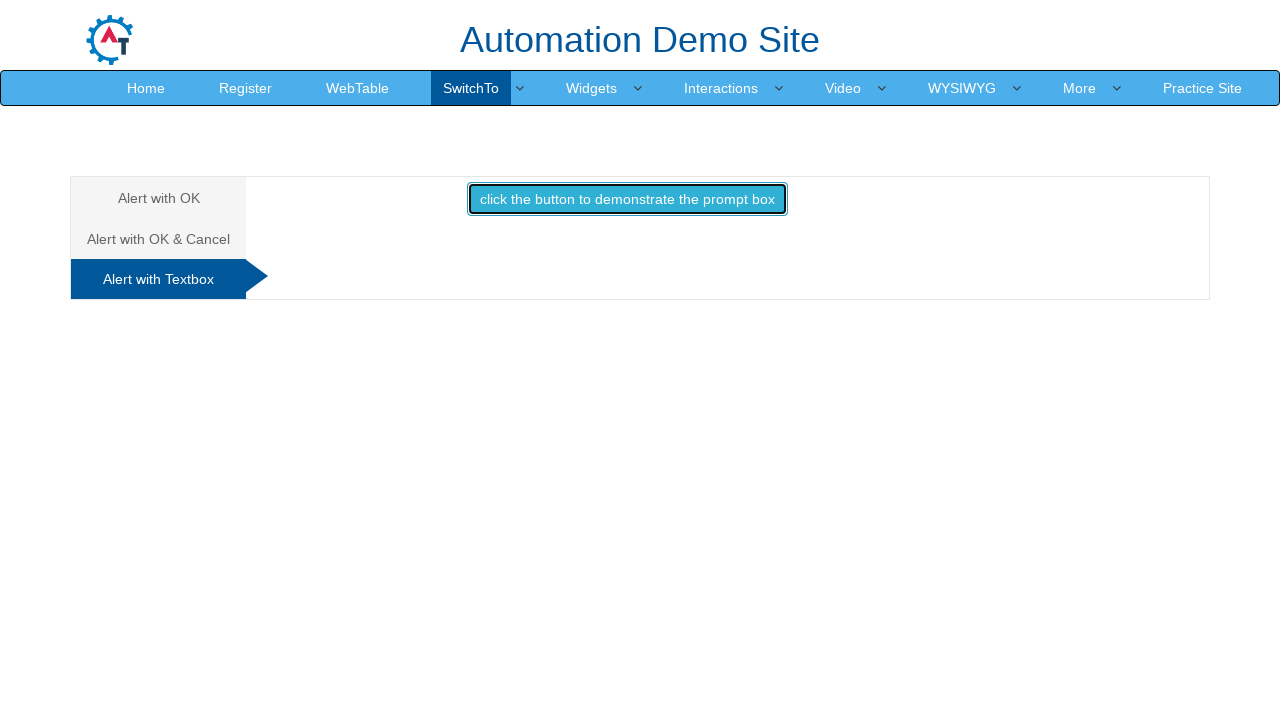

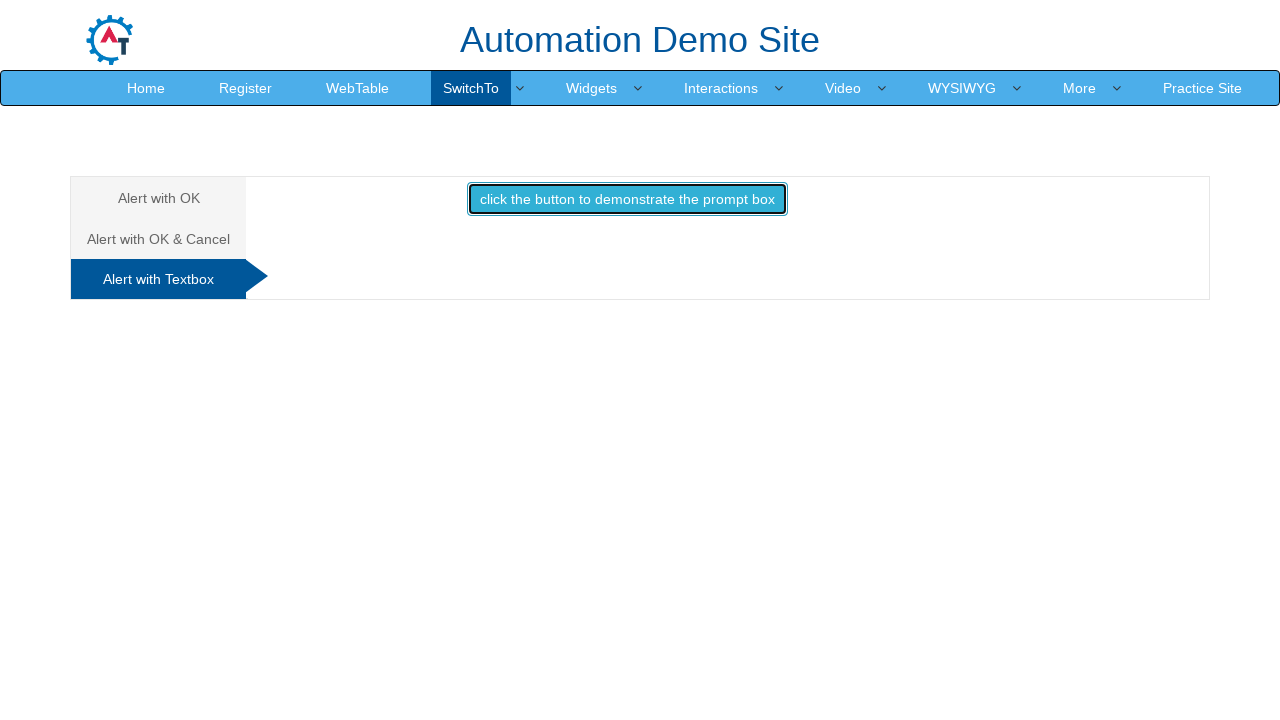